Tests window handling by clicking a link that opens a new window, switching between parent and child windows, and verifying content in each window

Starting URL: https://the-internet.herokuapp.com/windows

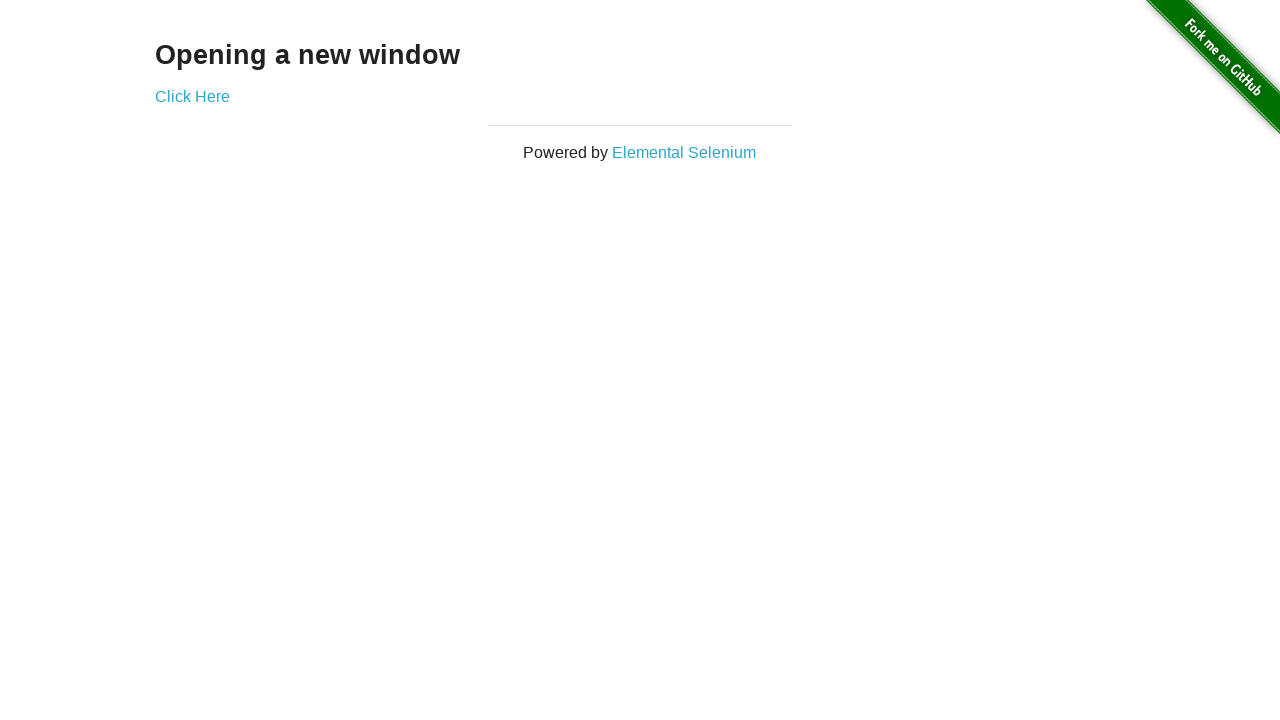

Clicked 'Click Here' link to open new window at (192, 96) on text=Click Here
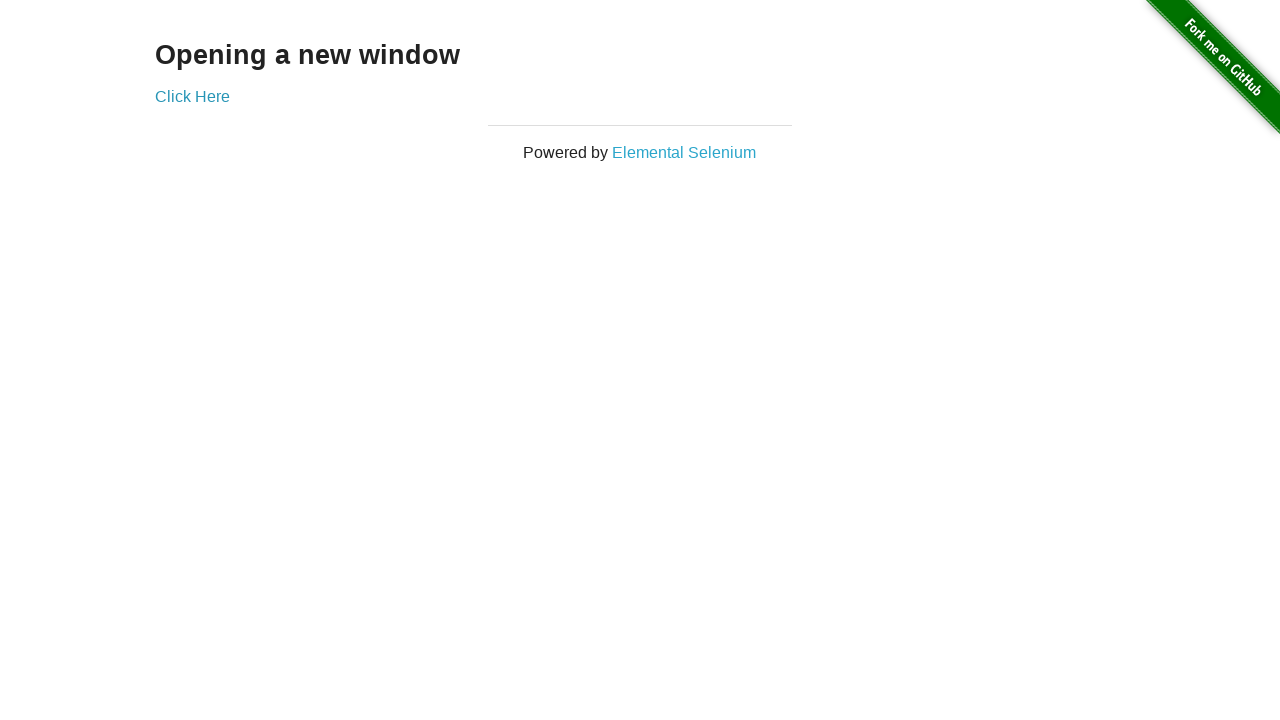

New window opened and captured
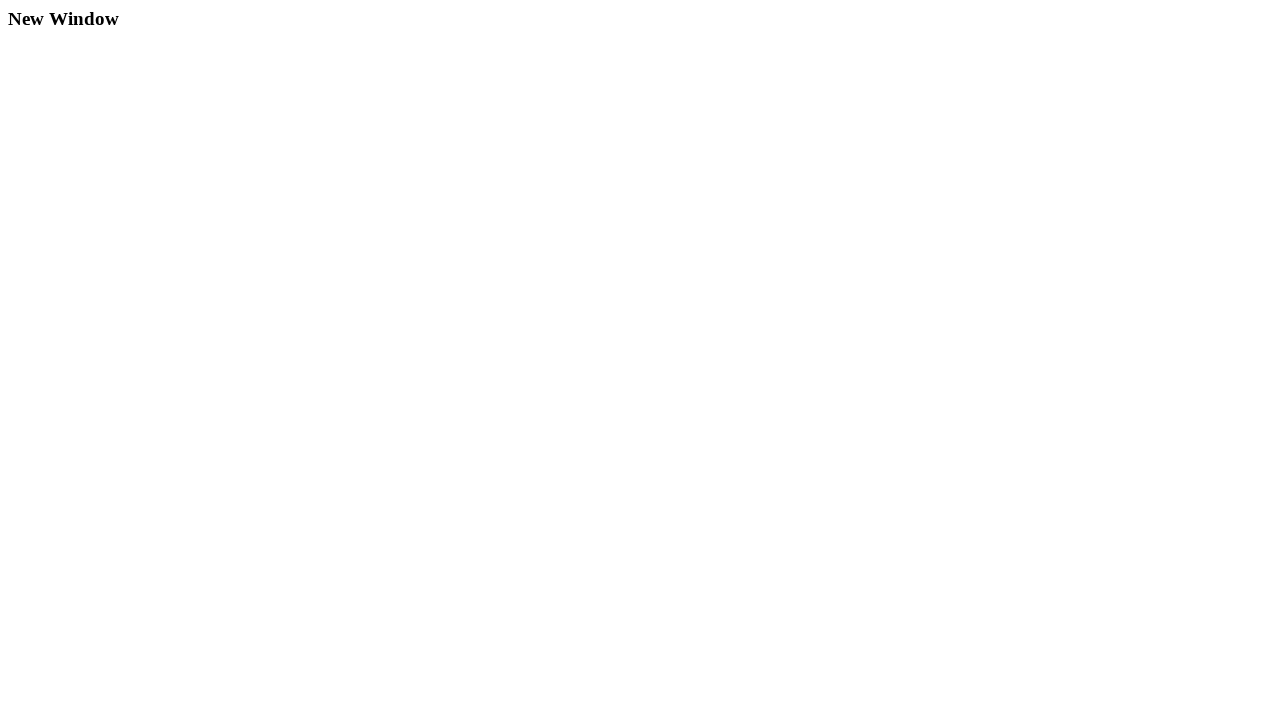

Retrieved text from child window: 'New Window'
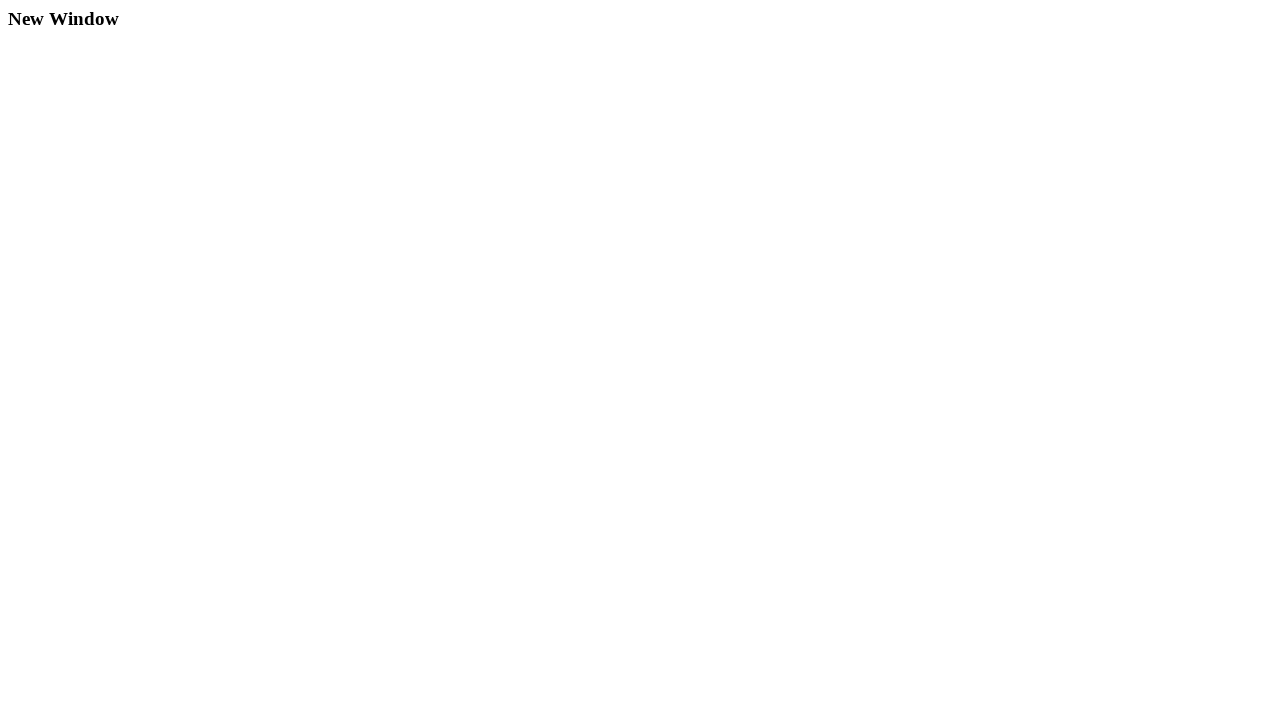

Retrieved text from parent window: 'Opening a new window'
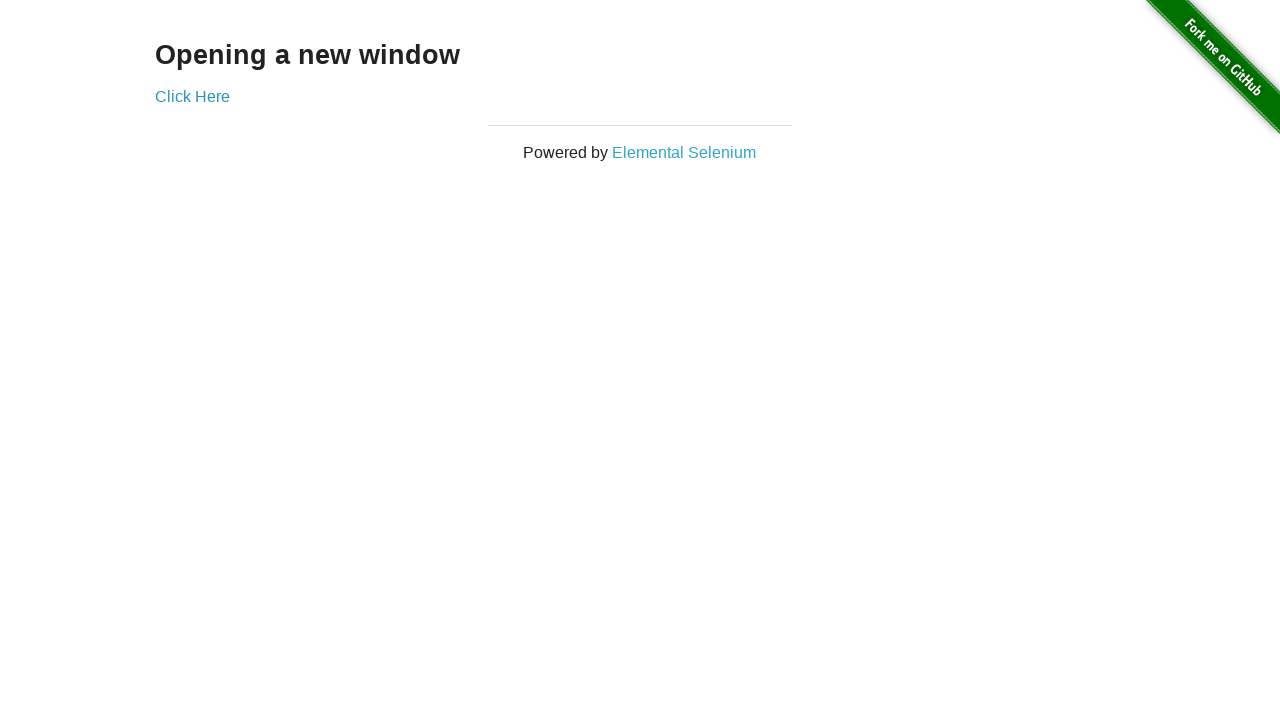

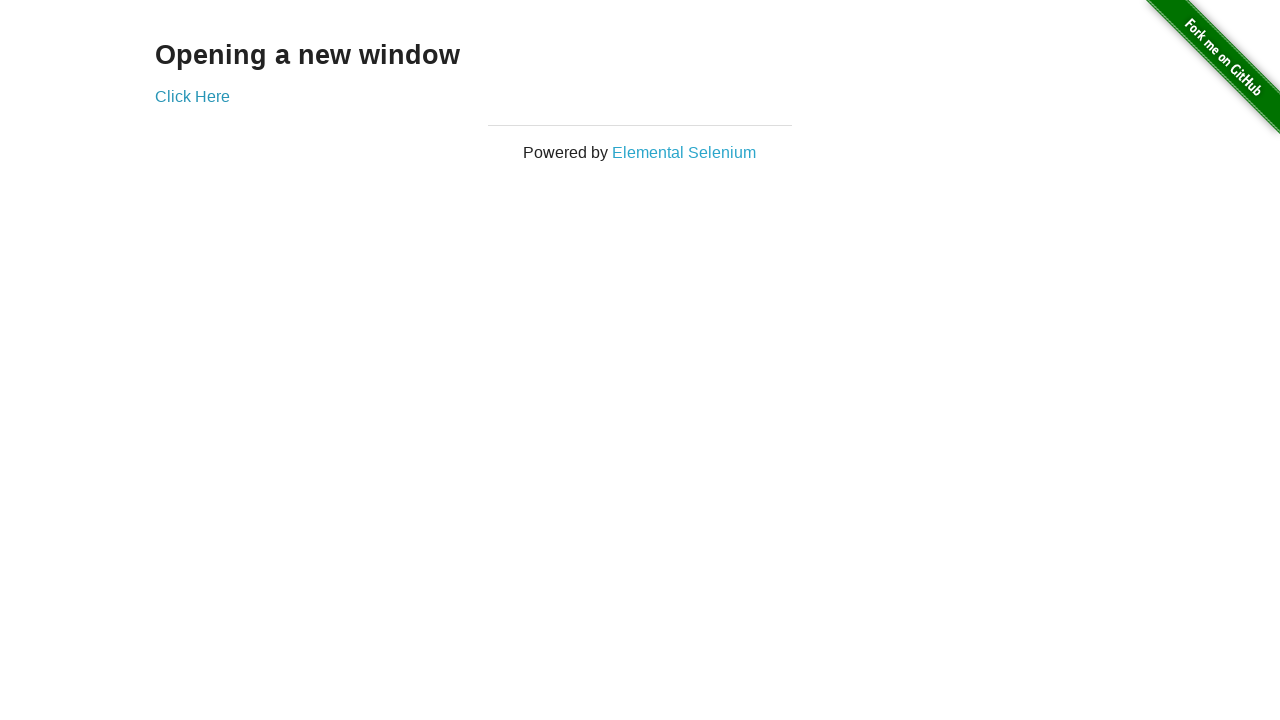